Tests keyboard key presses by sending a SPACE key to an input element and verifying the result text displays the correct key pressed.

Starting URL: http://the-internet.herokuapp.com/key_presses

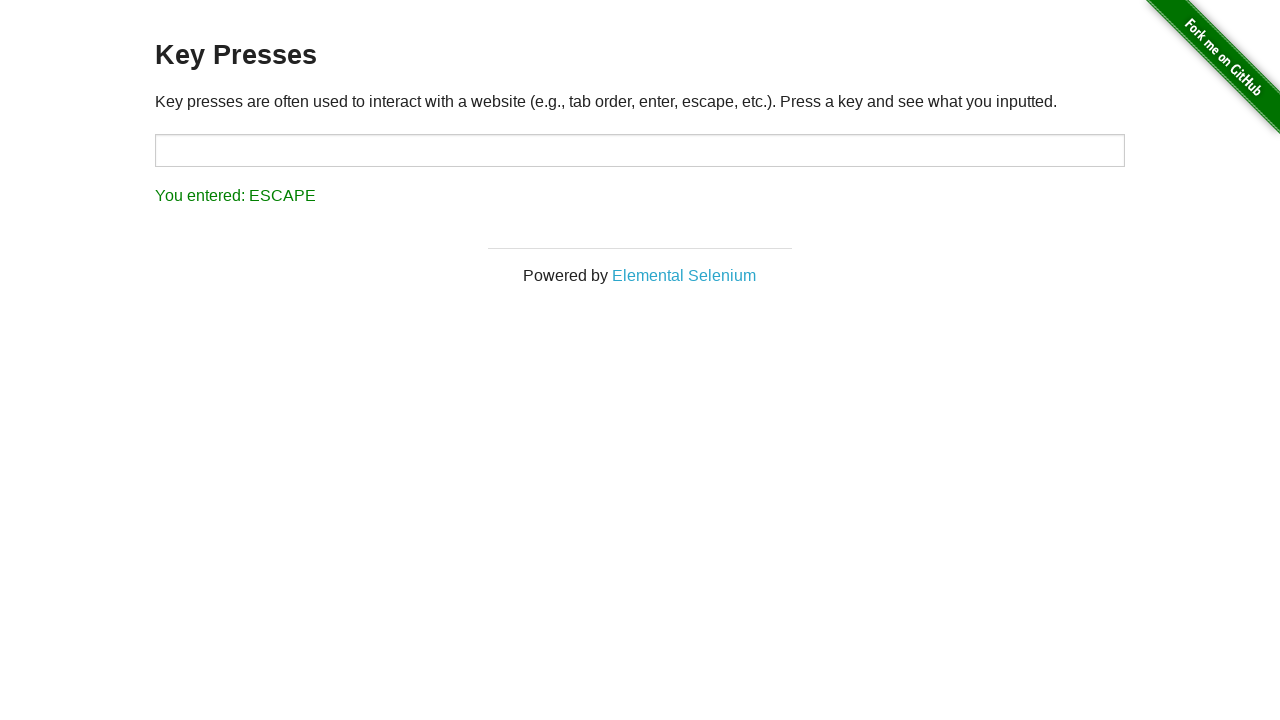

Pressed SPACE key on target input element on #target
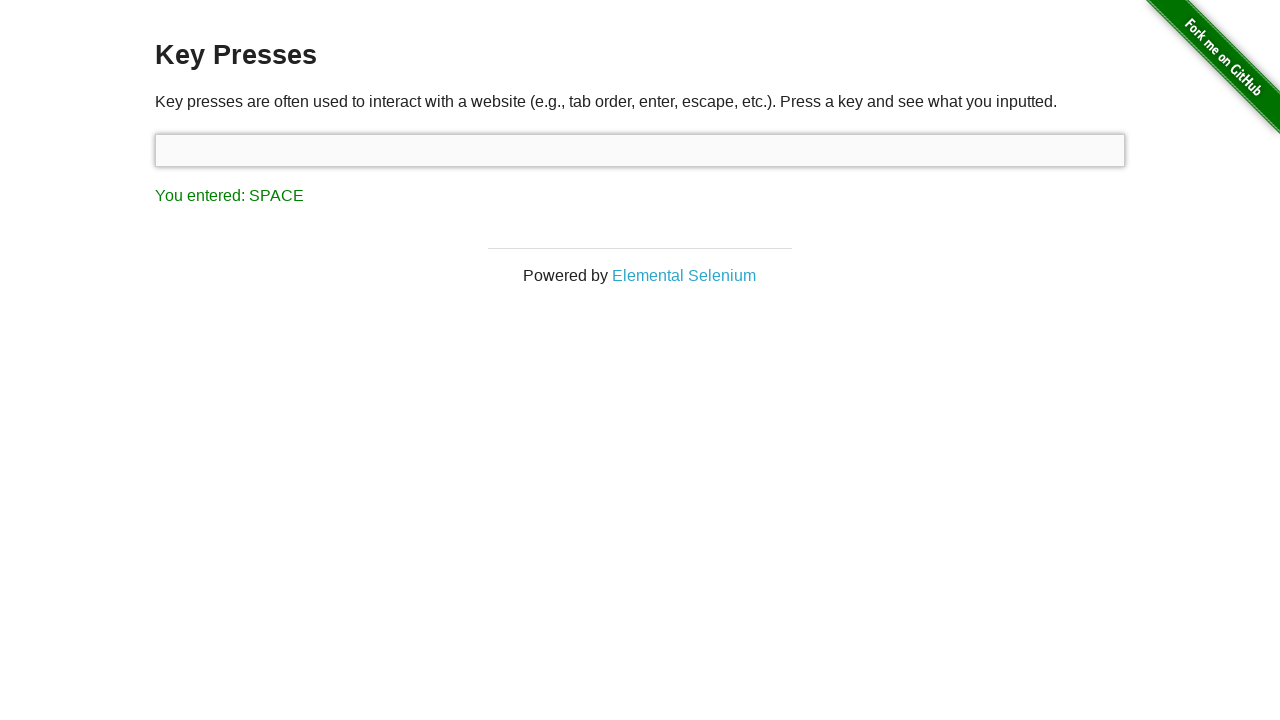

Result element loaded
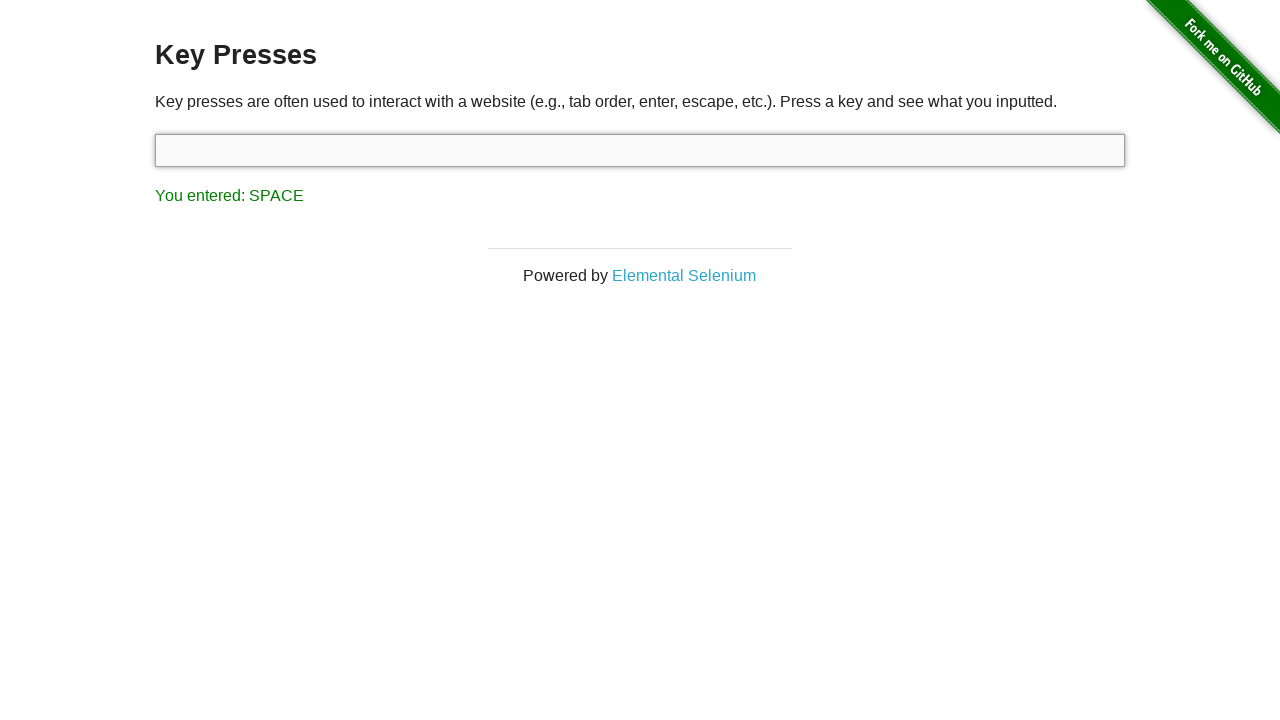

Retrieved result text content
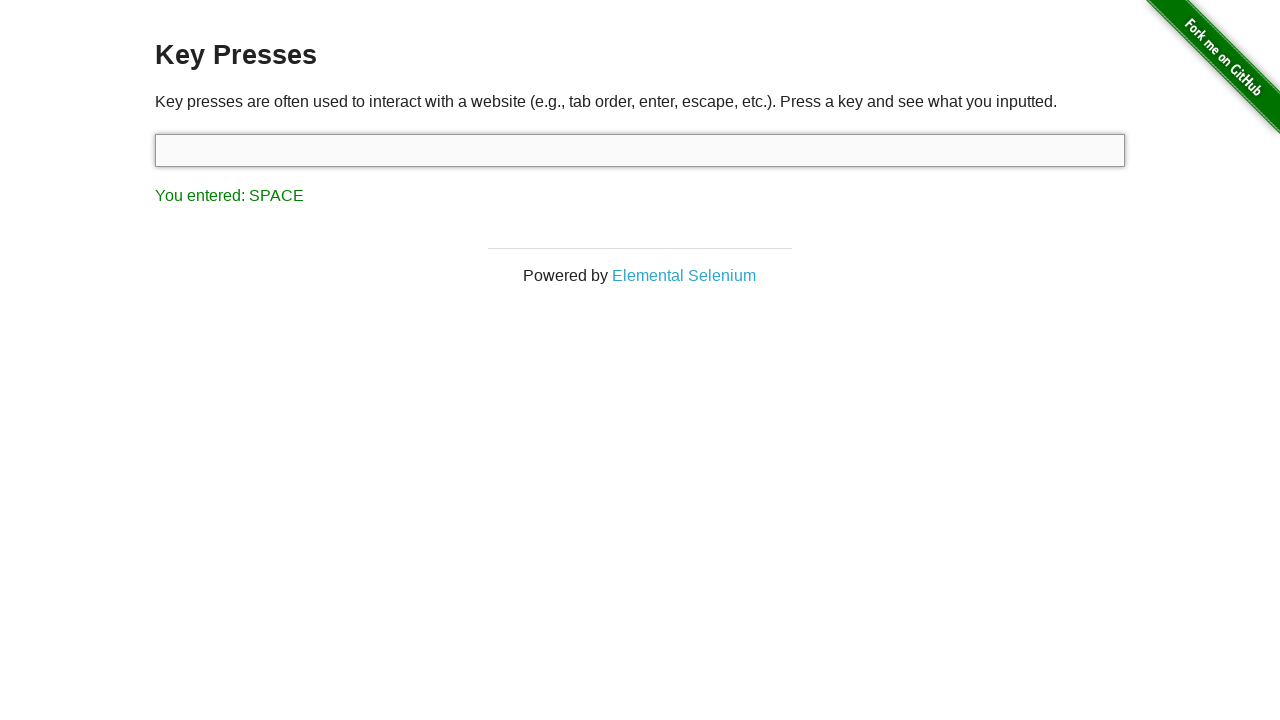

Verified result text displays 'You entered: SPACE'
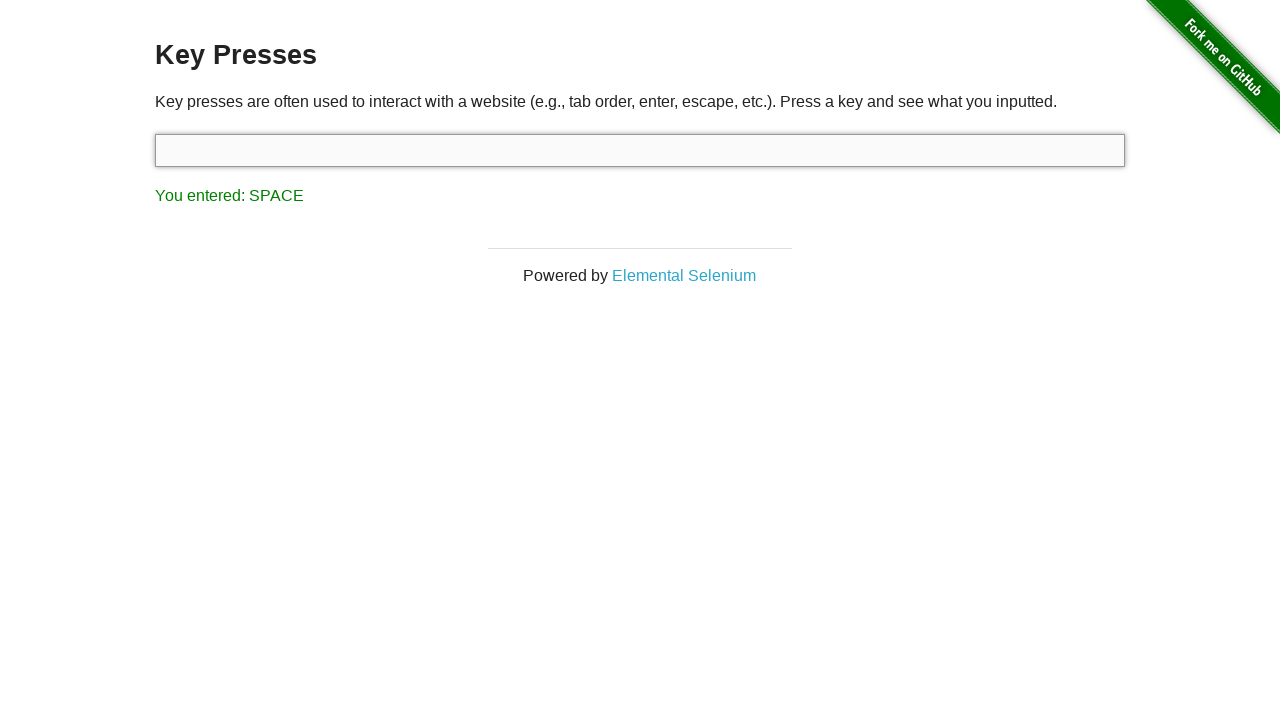

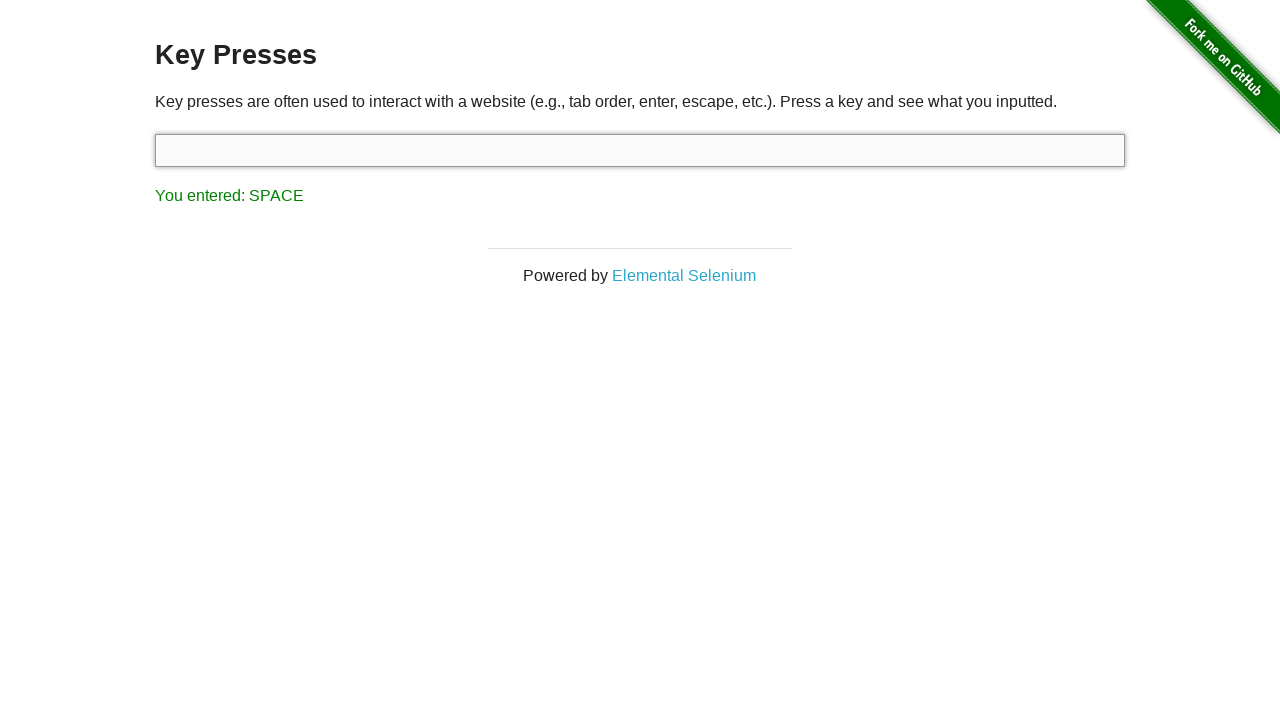